Tests that the API documentation page has the correct Introduction title in the header

Starting URL: https://webdriver.io/docs/api

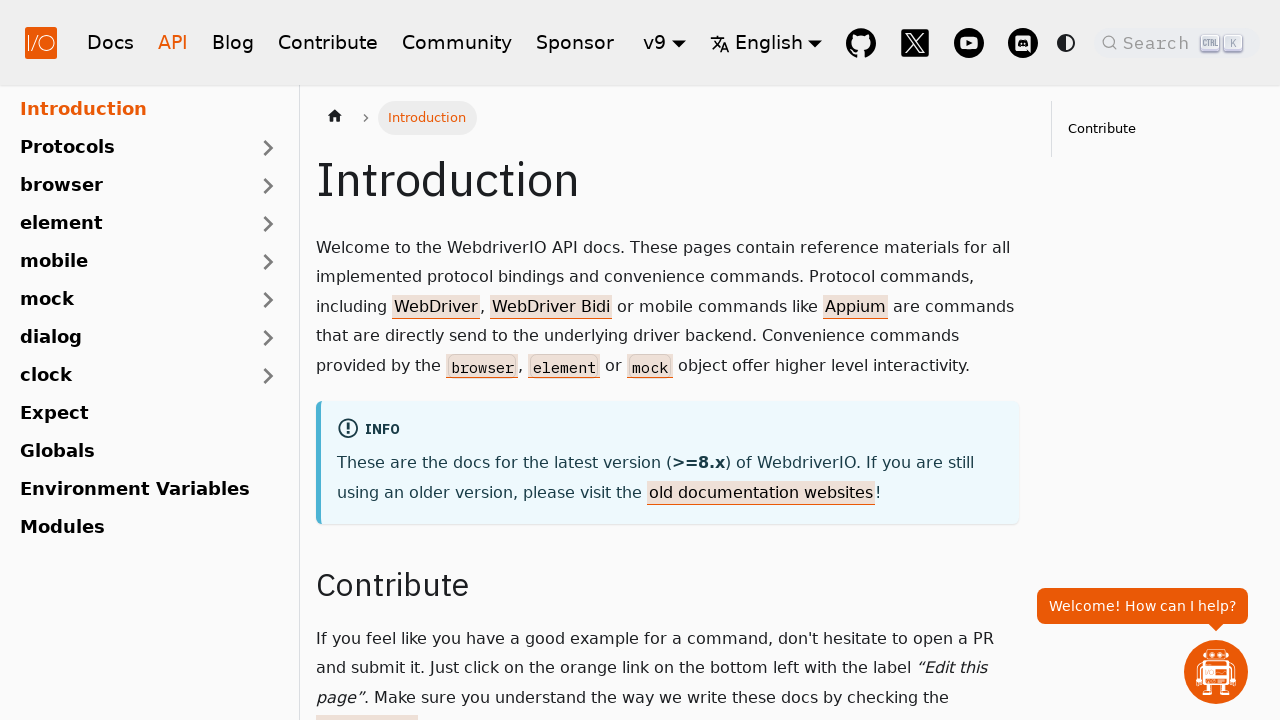

Waited for h1 title element in header to load
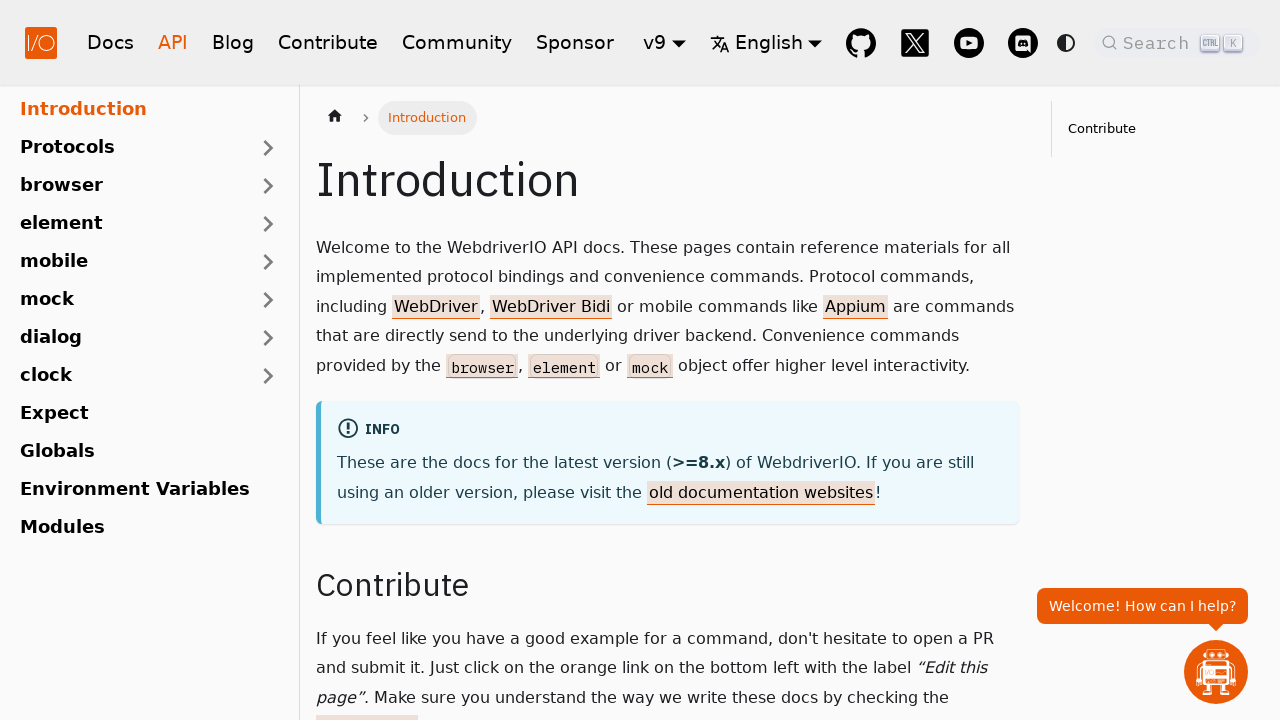

Retrieved h1 header text content
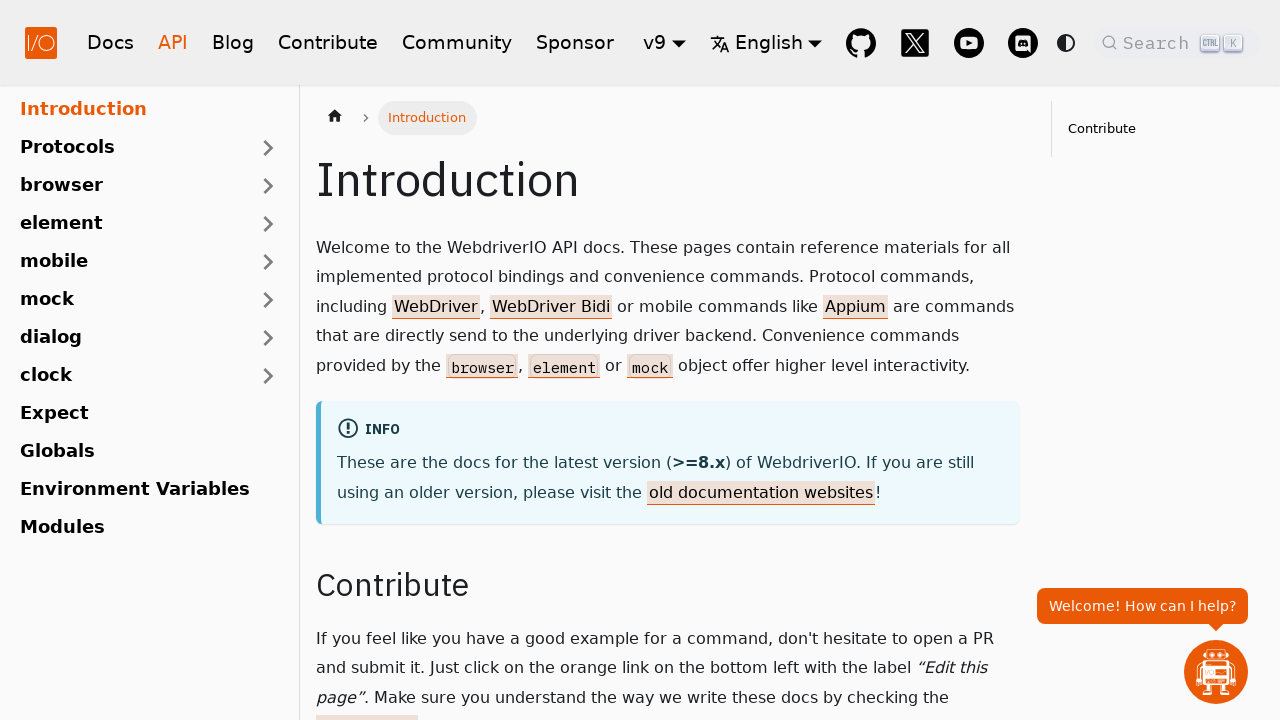

Verified that header title is 'Introduction'
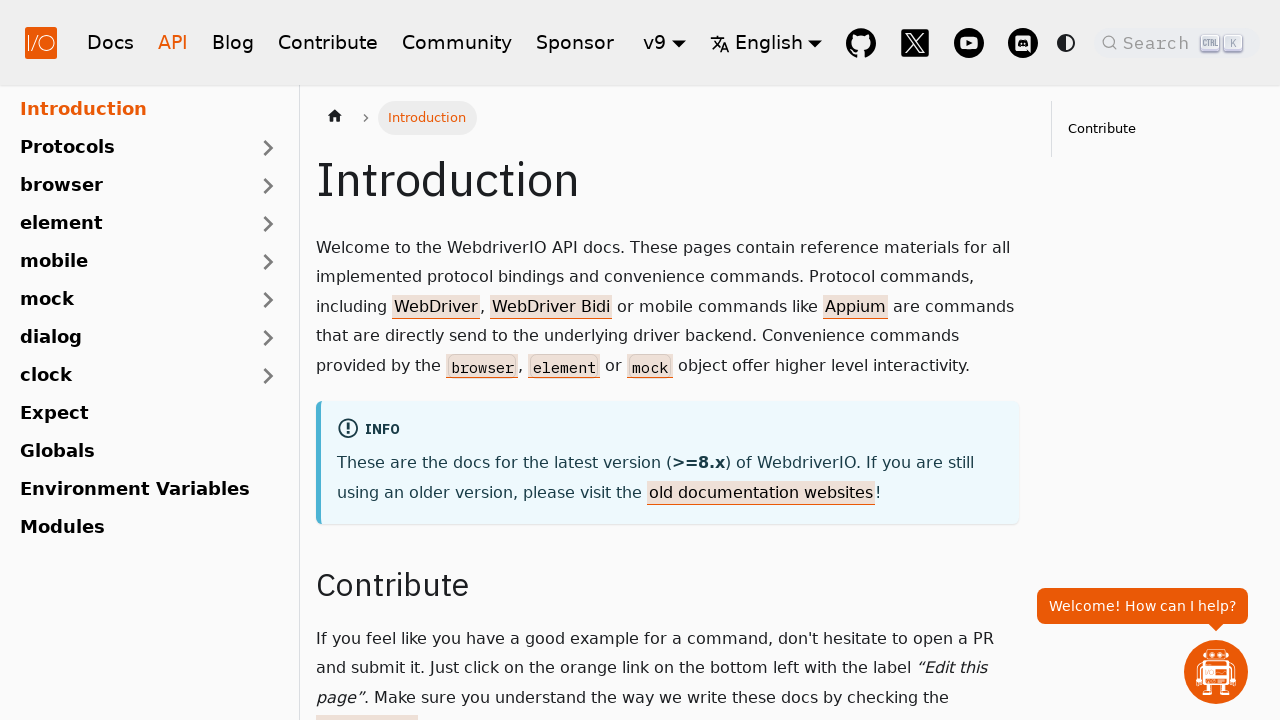

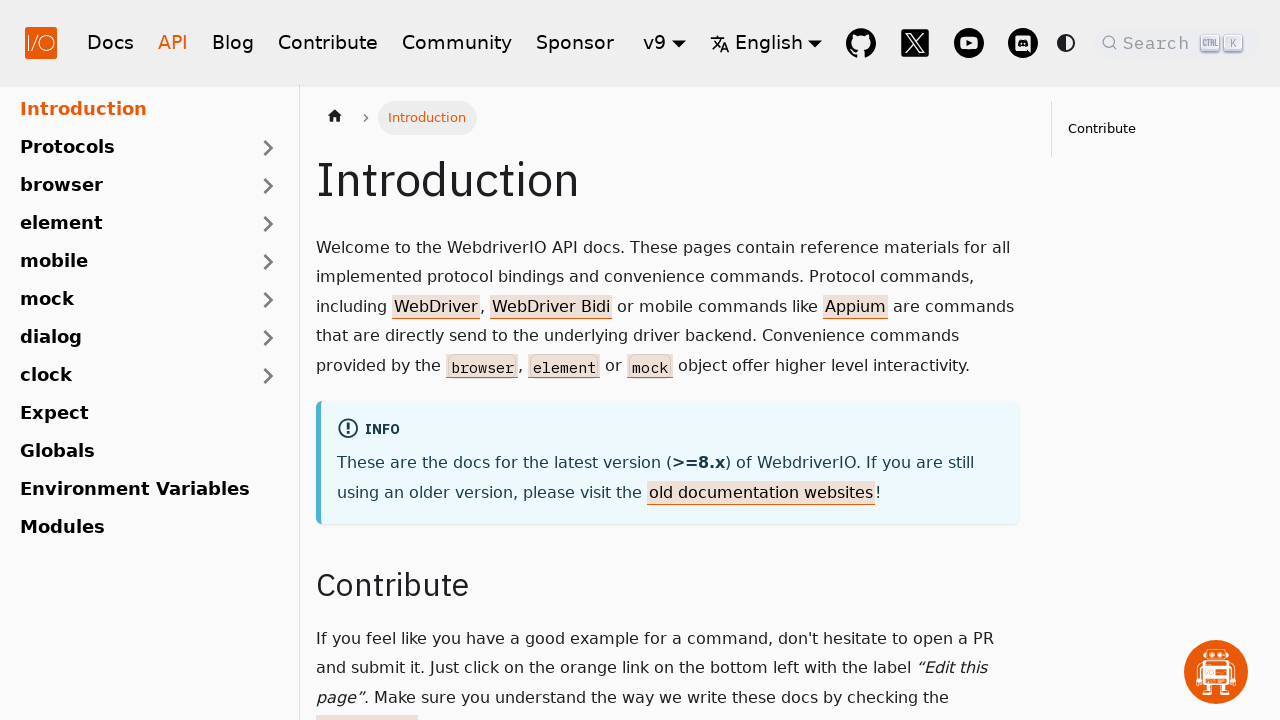